Tests adding a todo item with four-word English text with spaces and verifies it appears in the list

Starting URL: https://demo.playwright.dev/todomvc/#/

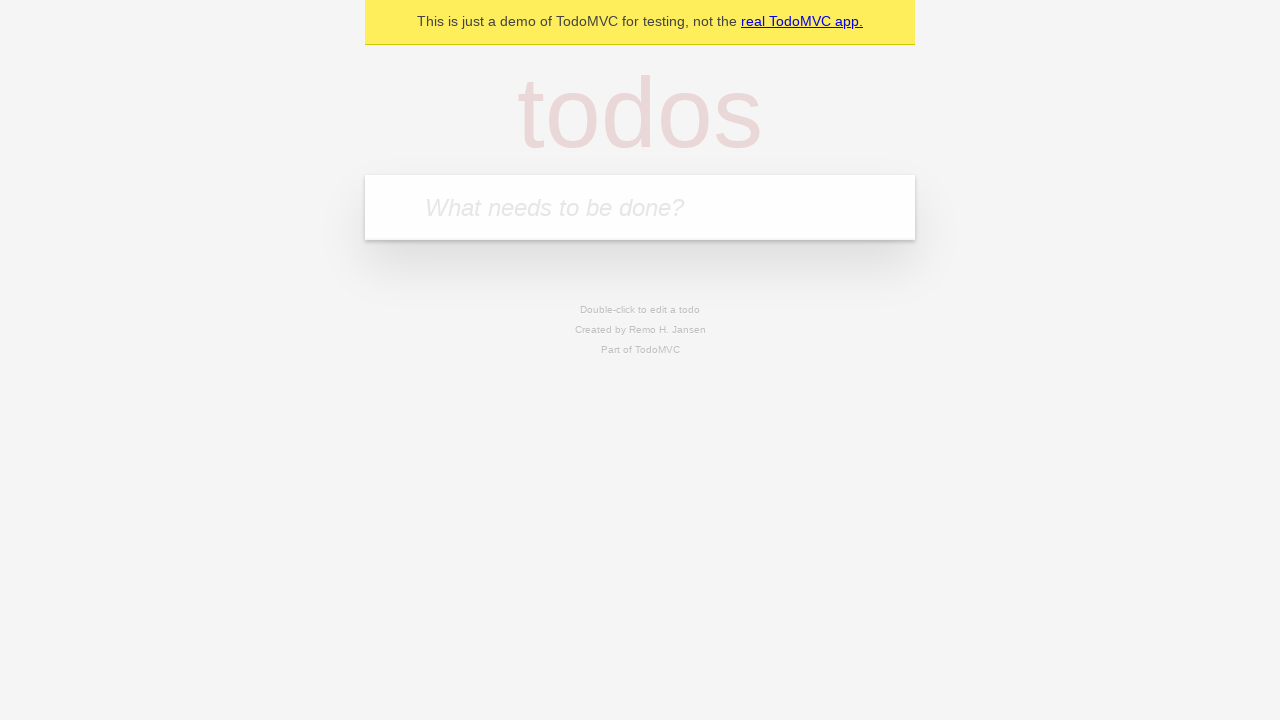

Waited for new-todo input field to load
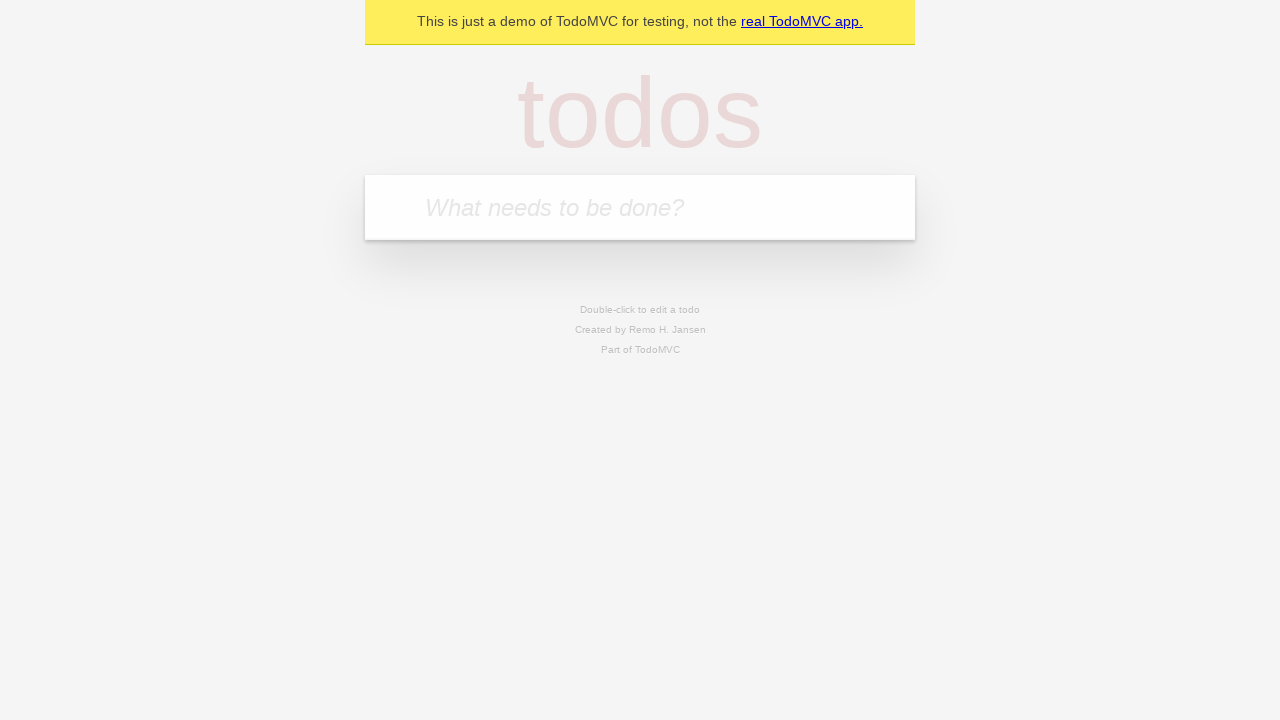

Filled new-todo input with 'English text with spaces' on input.new-todo
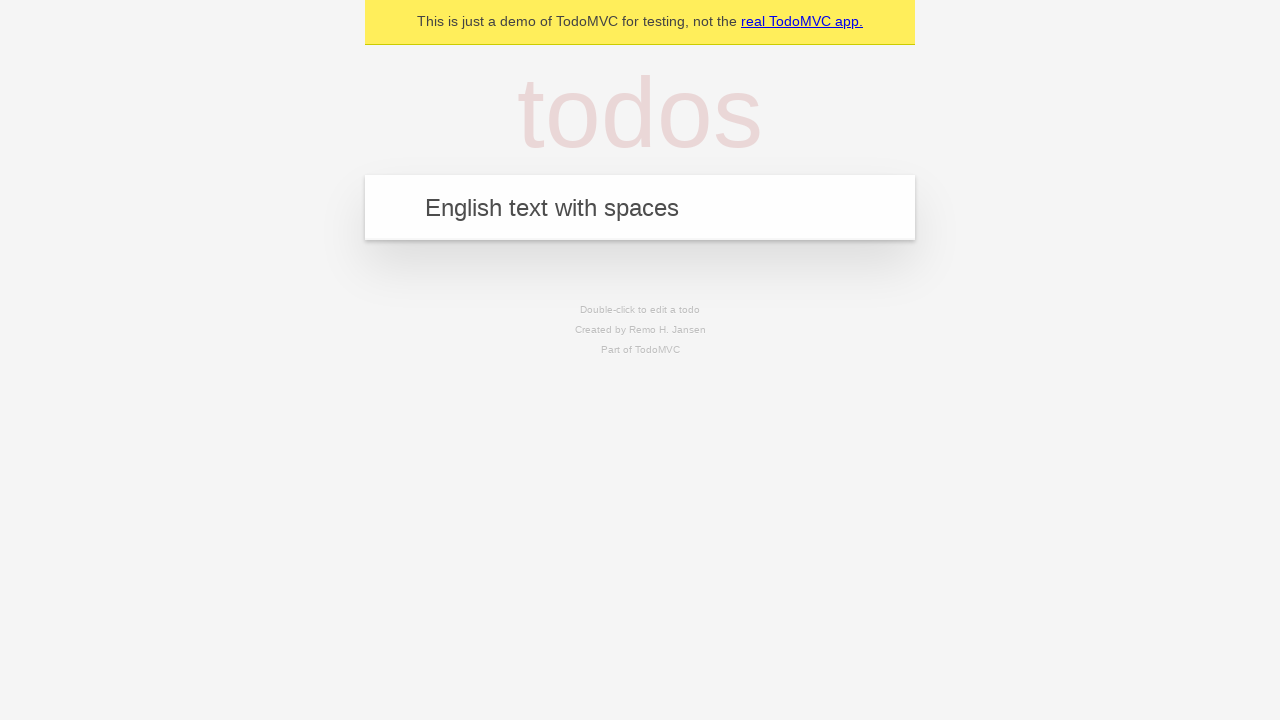

Pressed Enter to add the todo item on input.new-todo
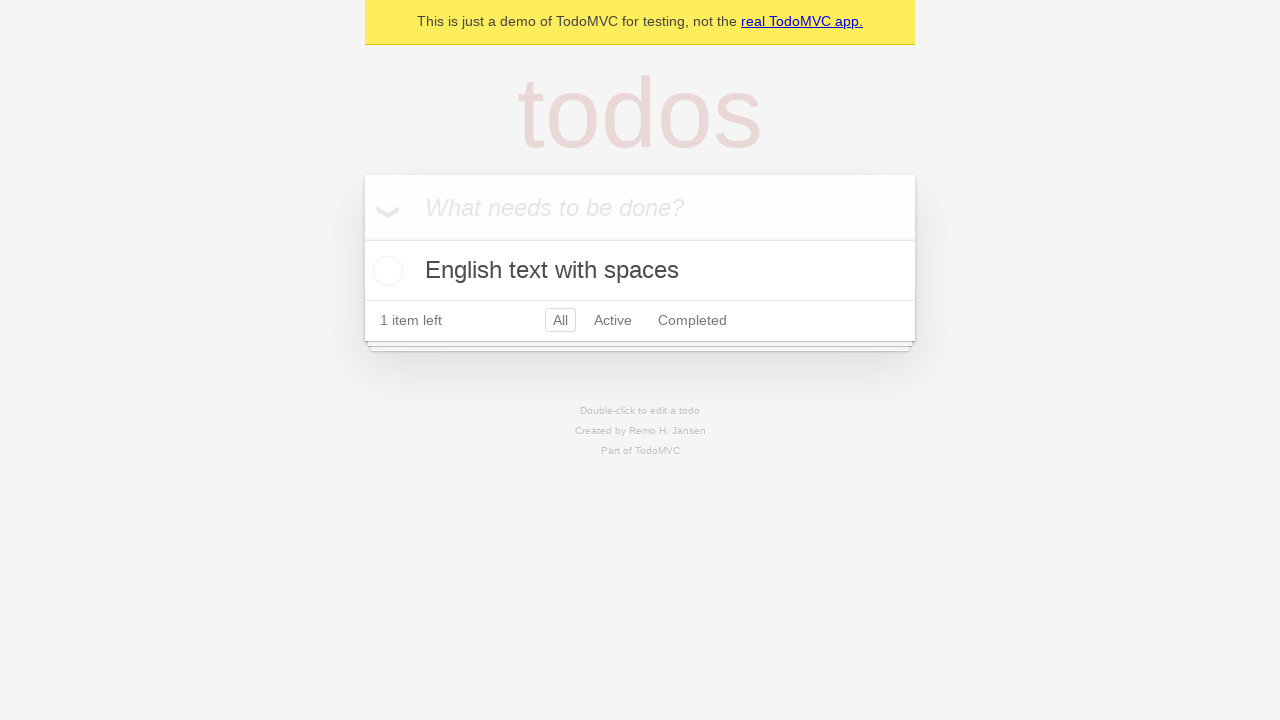

Located all todo items in the list
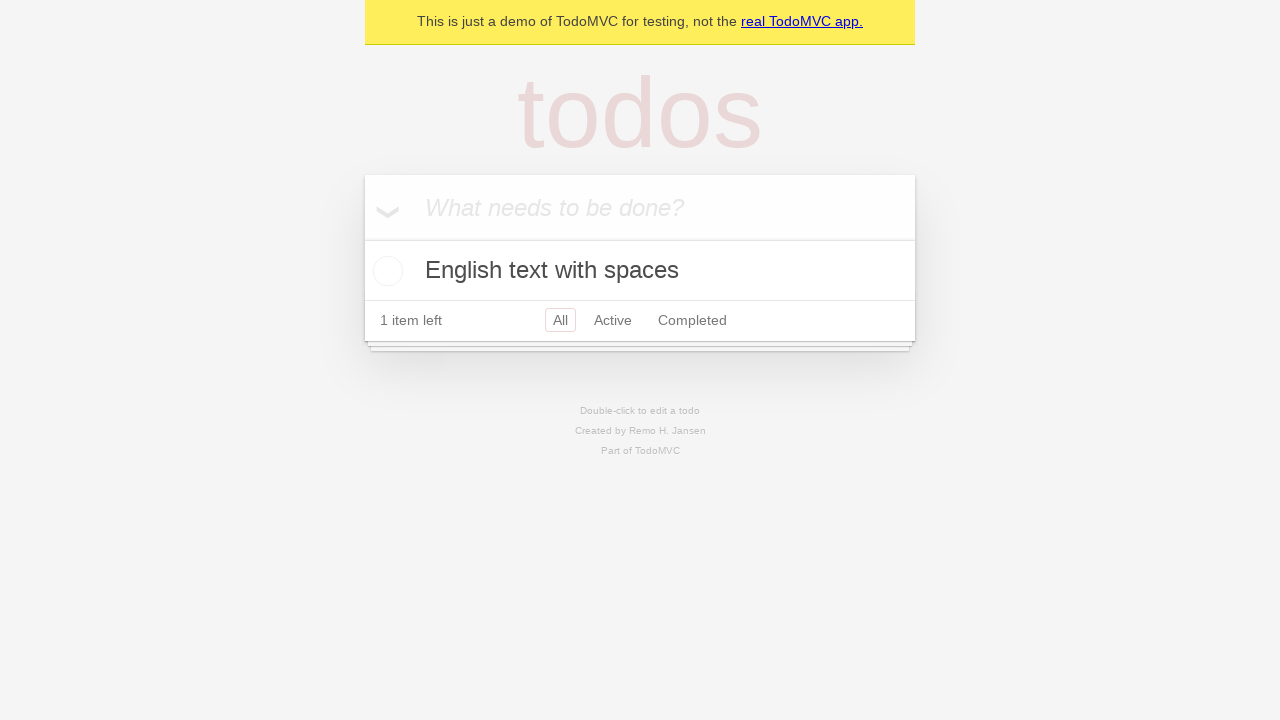

Verified that exactly 1 todo item is in the list
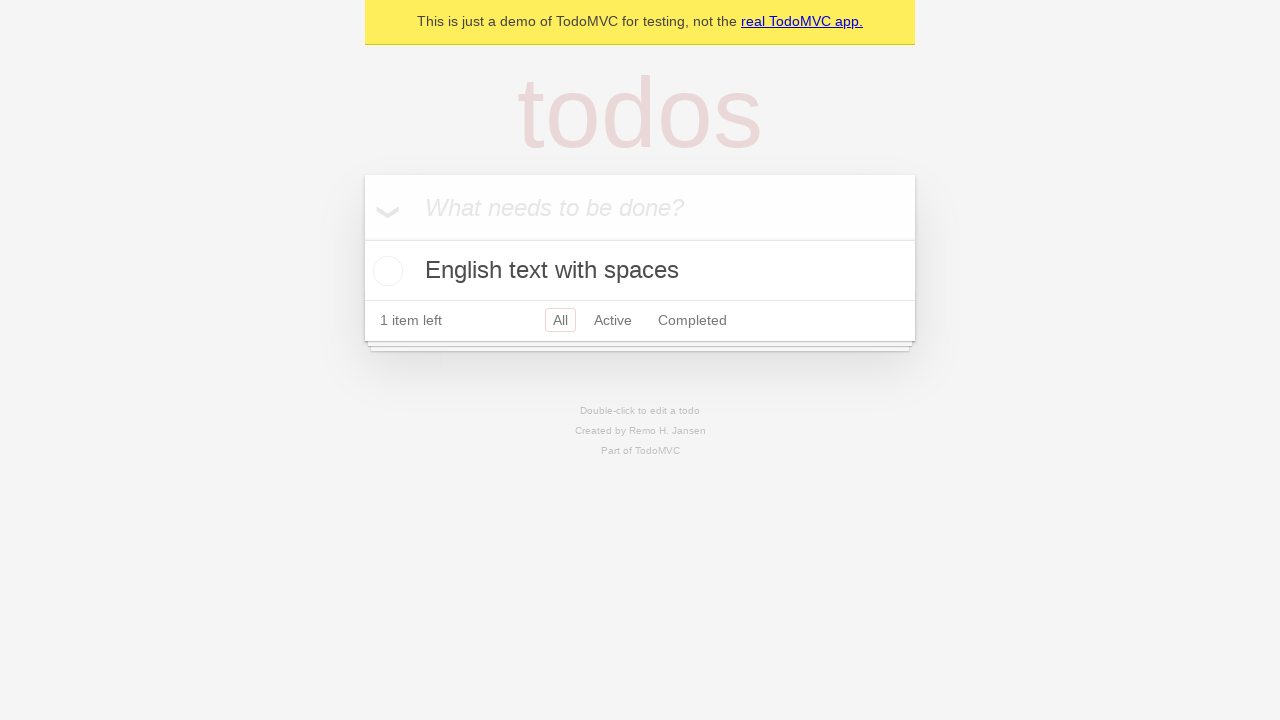

Verified todo item text is 'English text with spaces'
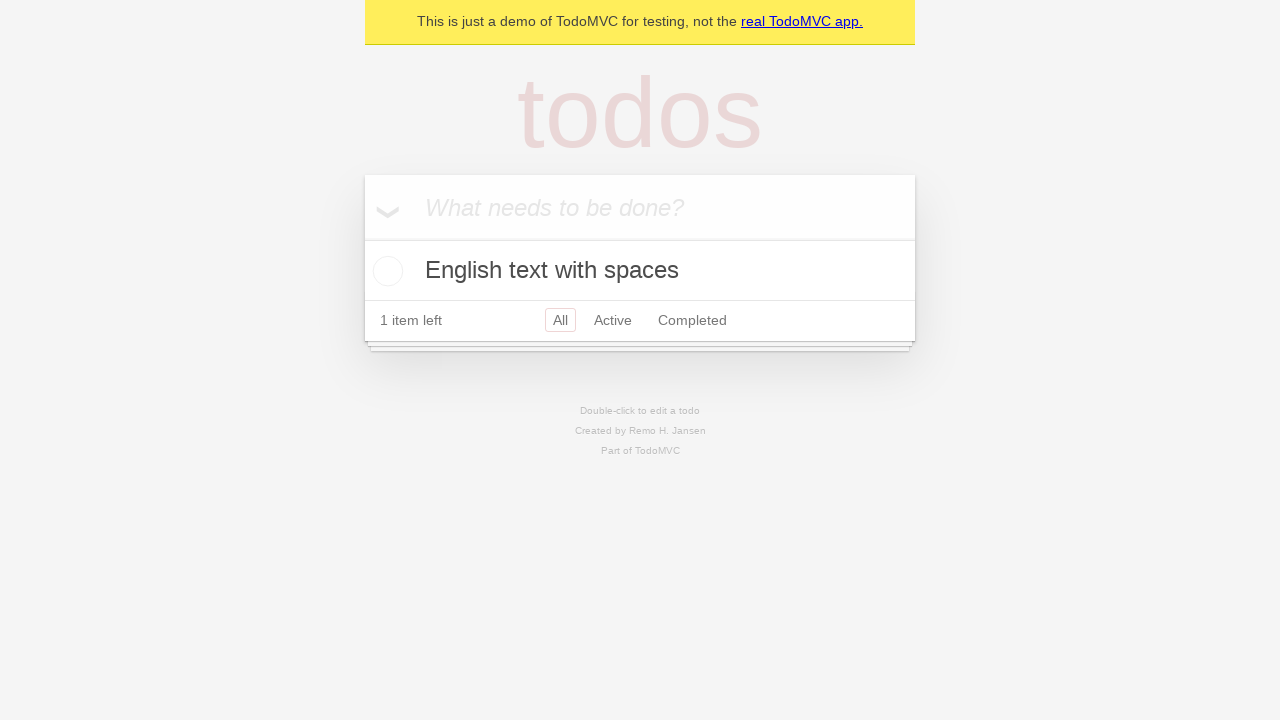

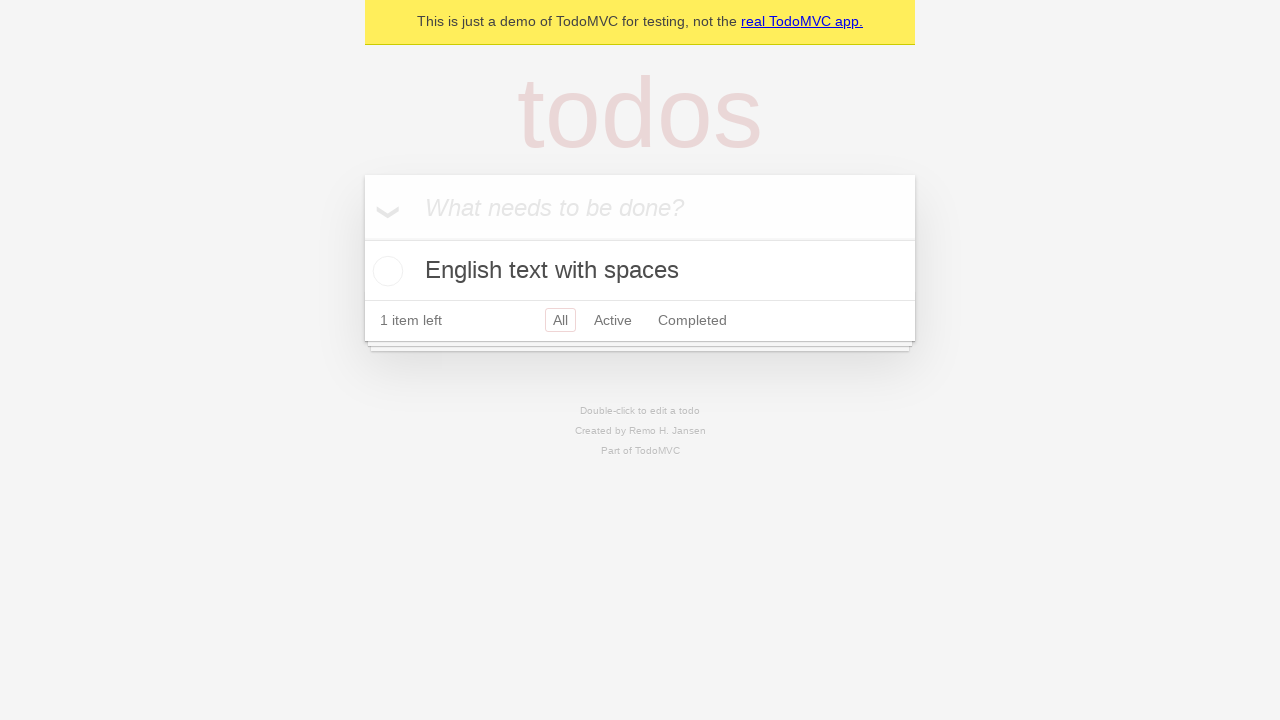